Tests basic browser navigation methods by navigating to a page, then performing refresh, back, and forward operations.

Starting URL: https://opensource-demo.orangehrmlive.com/web/index.php/auth/login

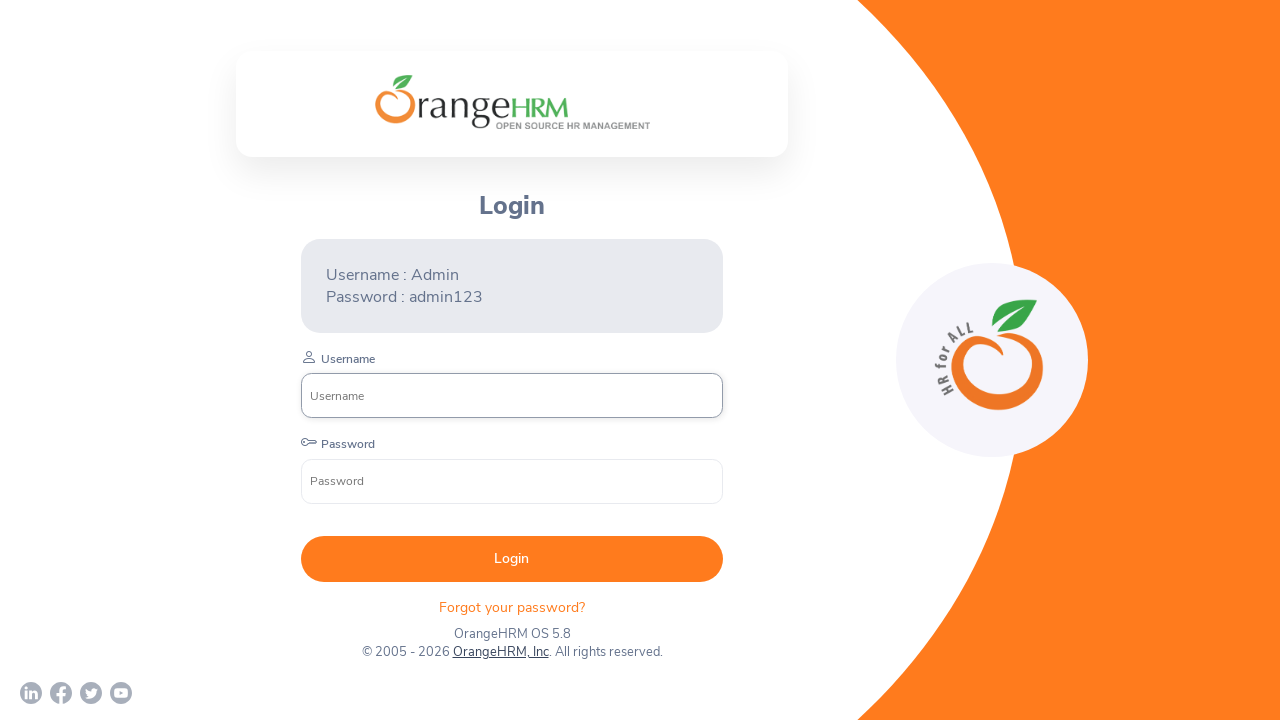

Navigated to OrangeHRM login page
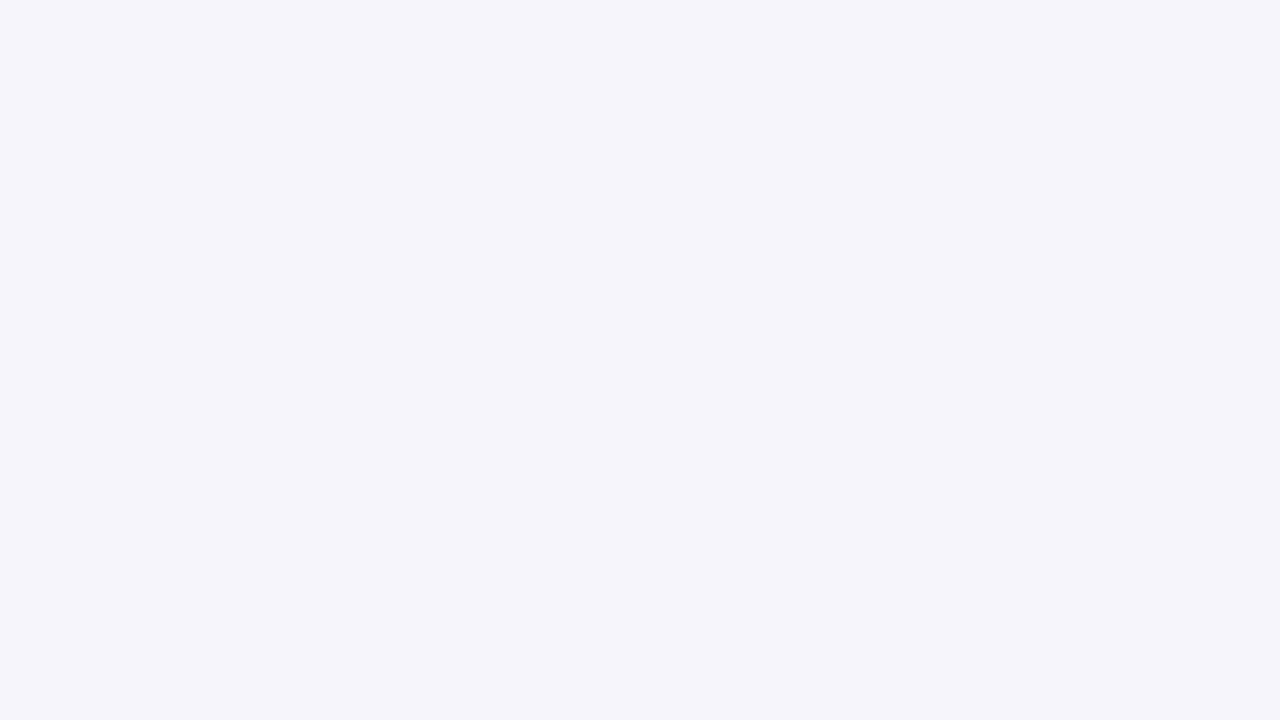

Refreshed the current page
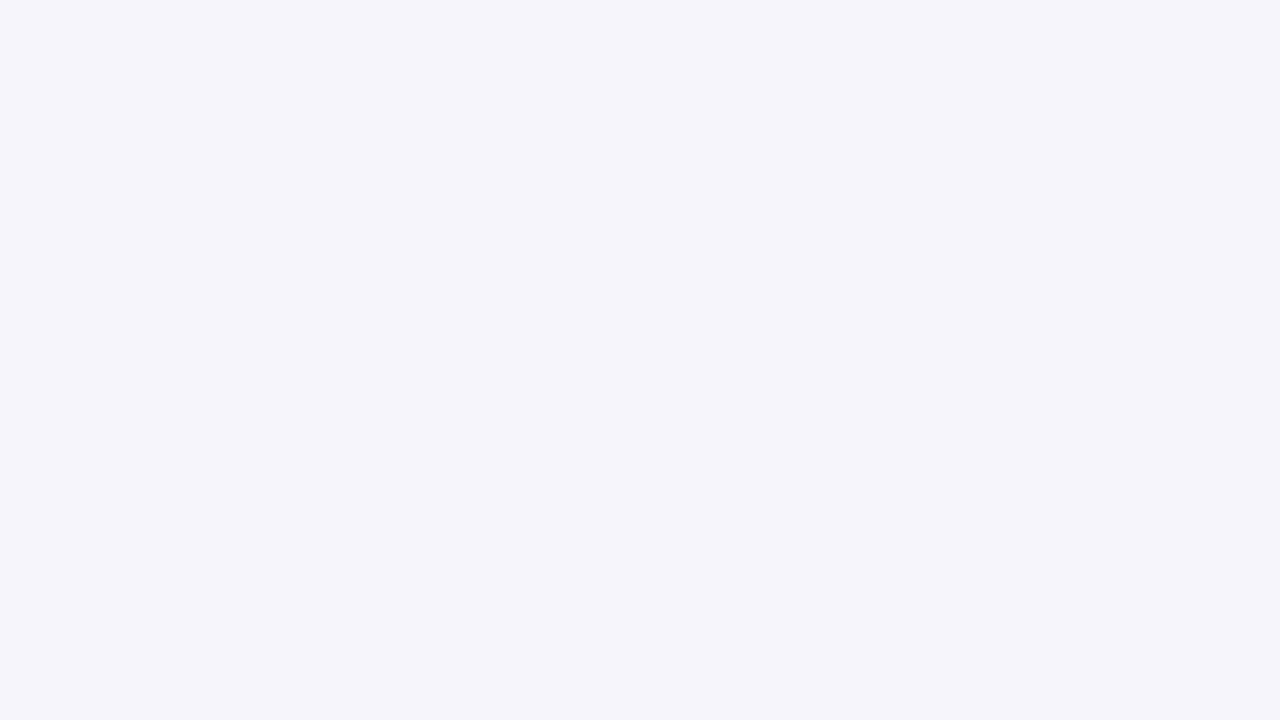

Navigated back in browser history
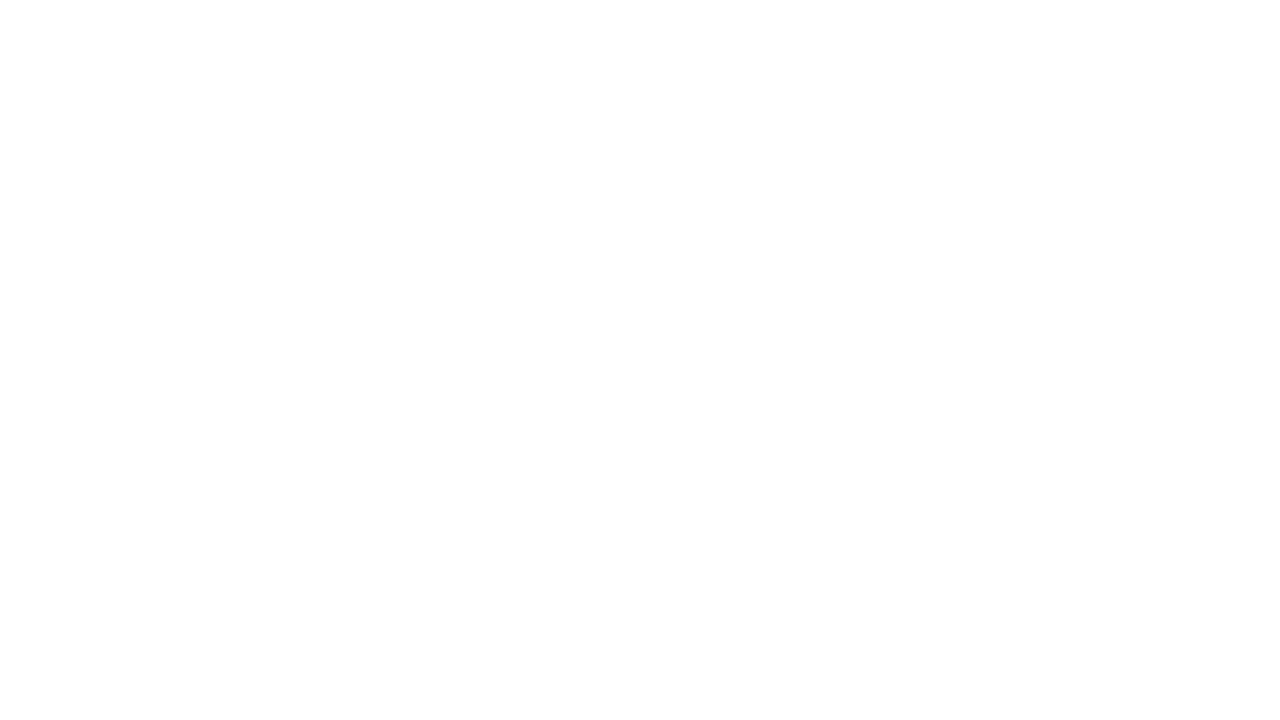

Navigated forward in browser history
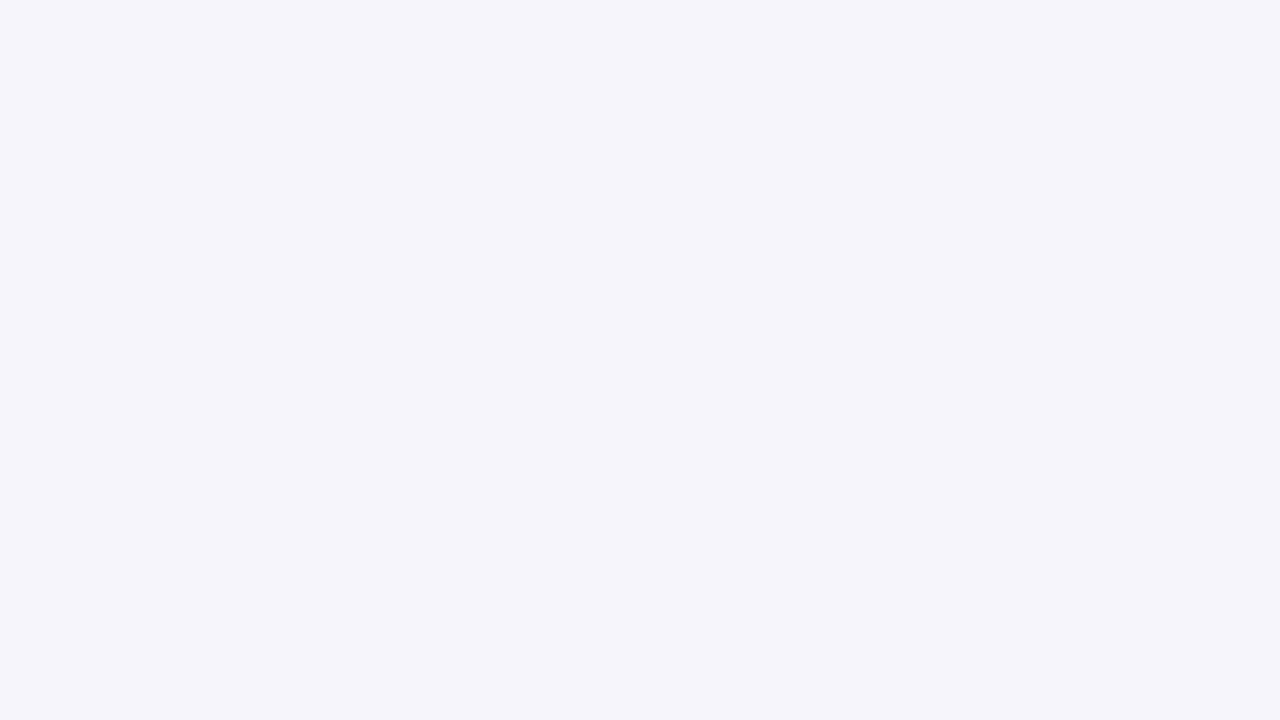

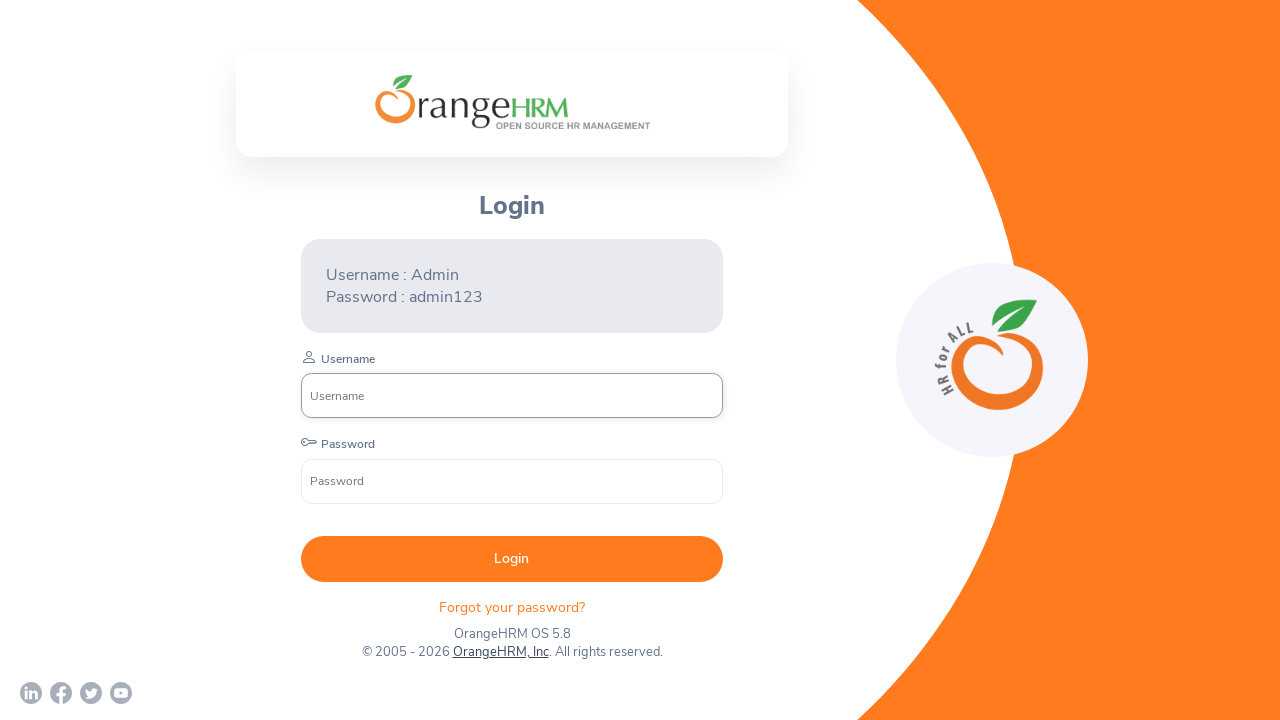